Tests checkbox functionality by verifying initial state, clicking a checkbox, and confirming it becomes selected. Also counts total checkboxes on the page.

Starting URL: https://rahulshettyacademy.com/dropdownsPractise/

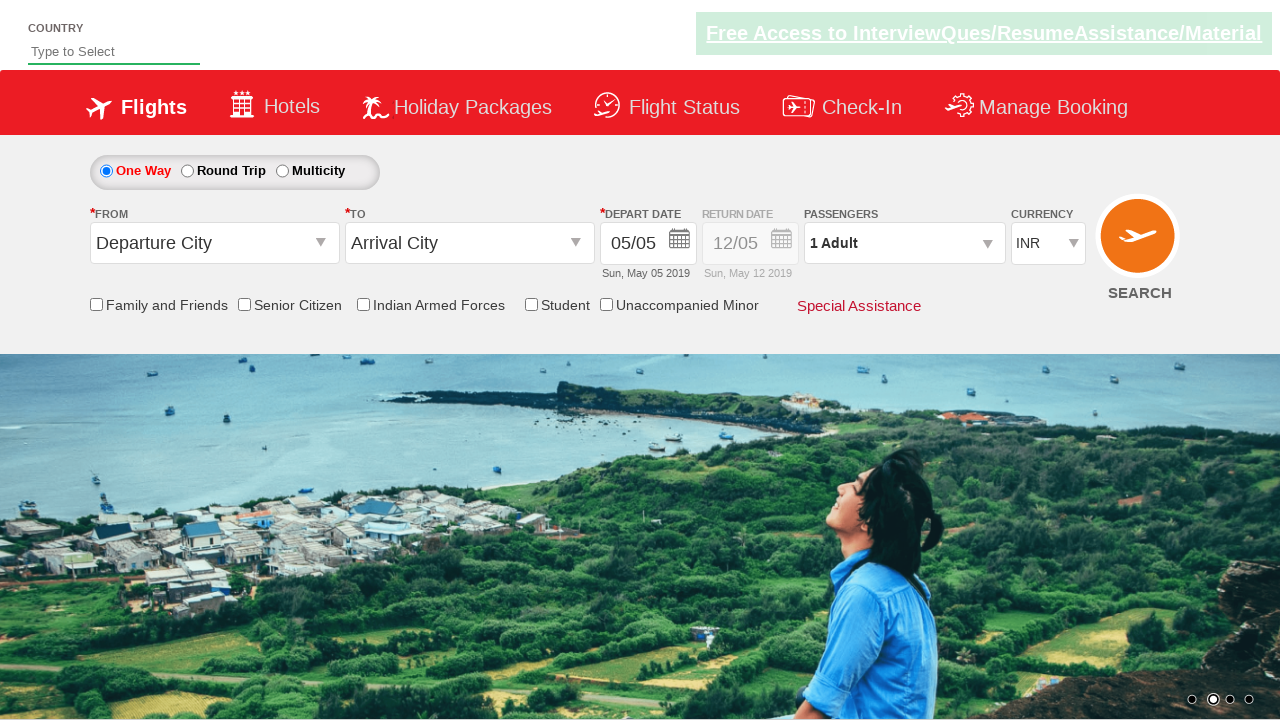

Waited for friends and family checkbox to be present on the page
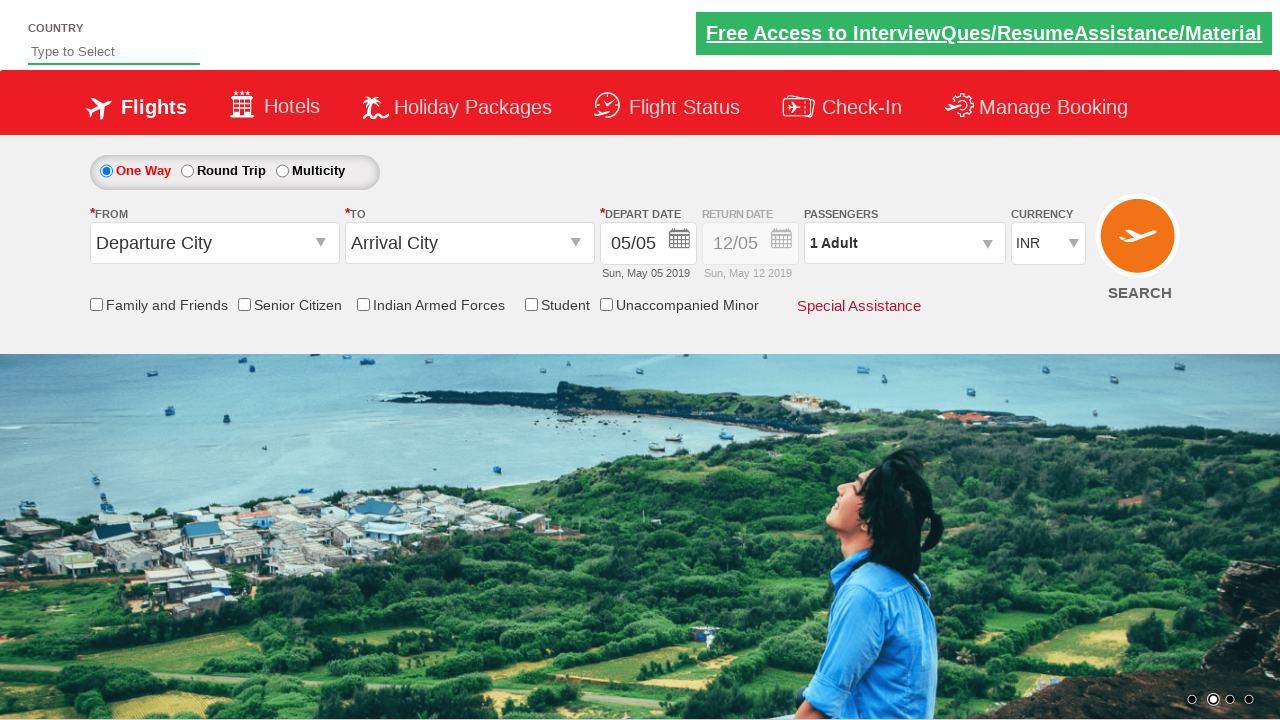

Located the friends and family checkbox element
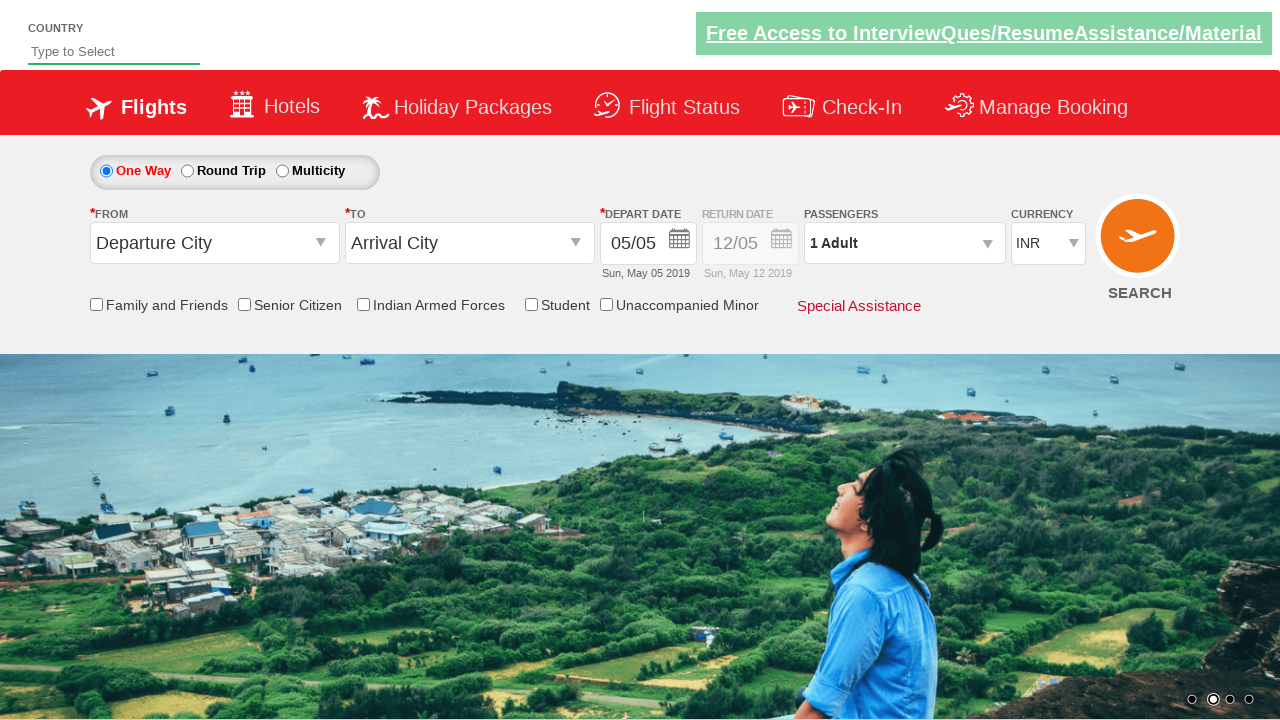

Verified initial checkbox state: False (unchecked)
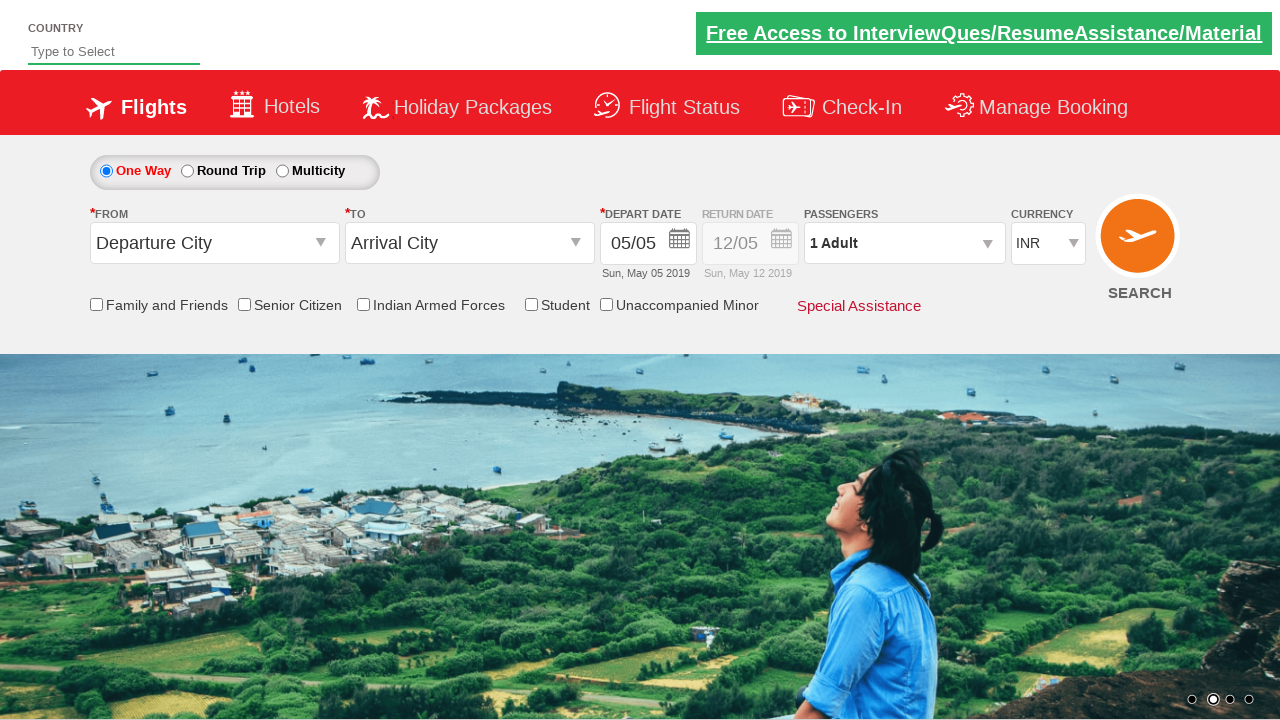

Clicked the checkbox to select it at (96, 304) on input[id*='friendsandfamily']
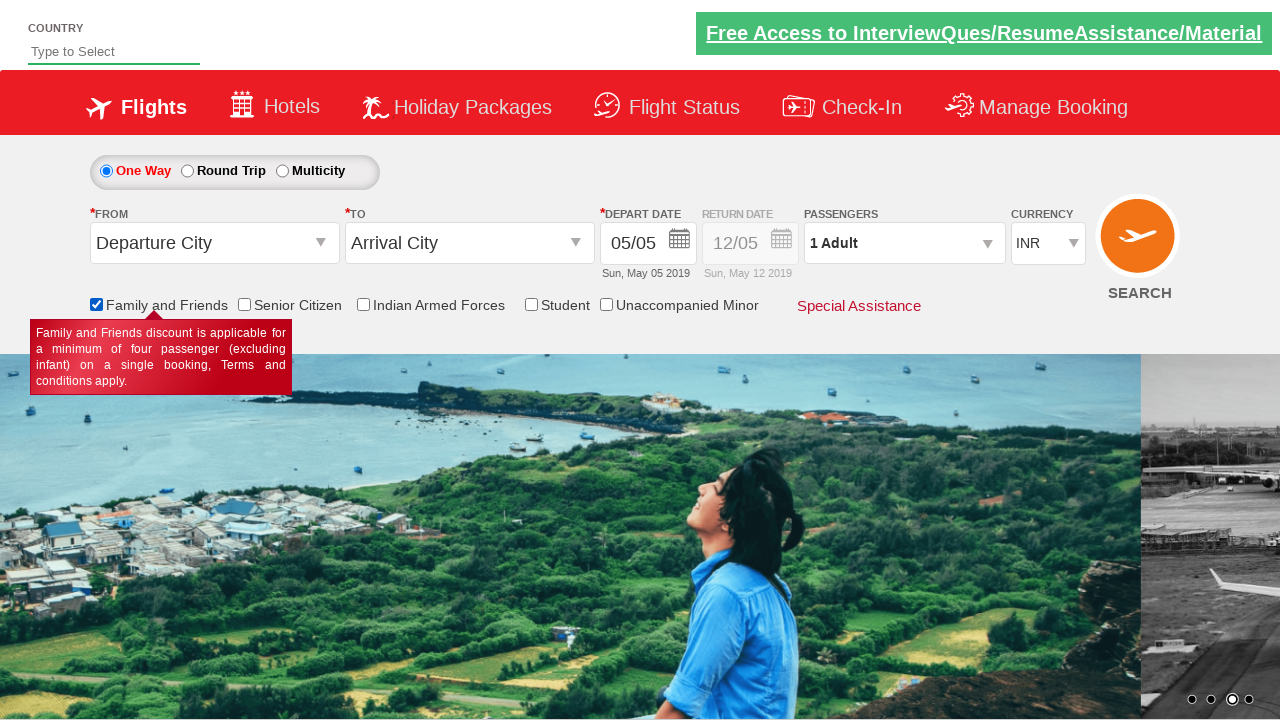

Verified checkbox is now selected: True
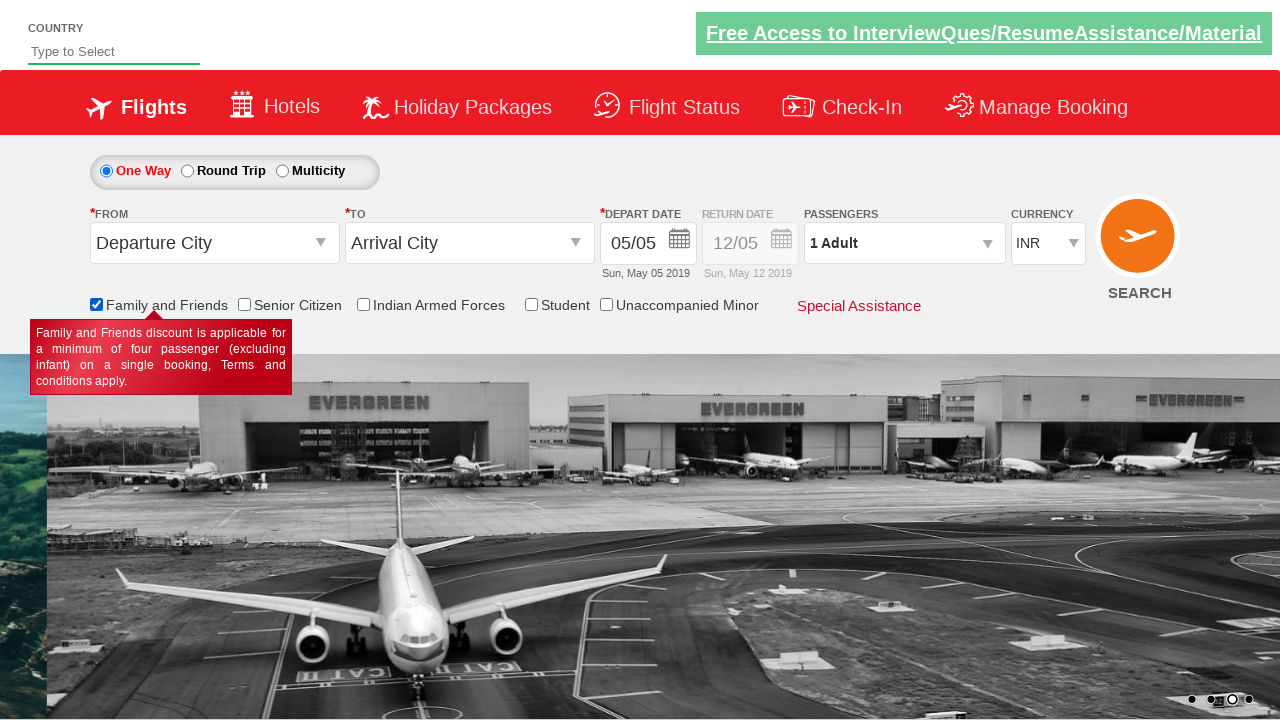

Counted total checkboxes on the page: 6
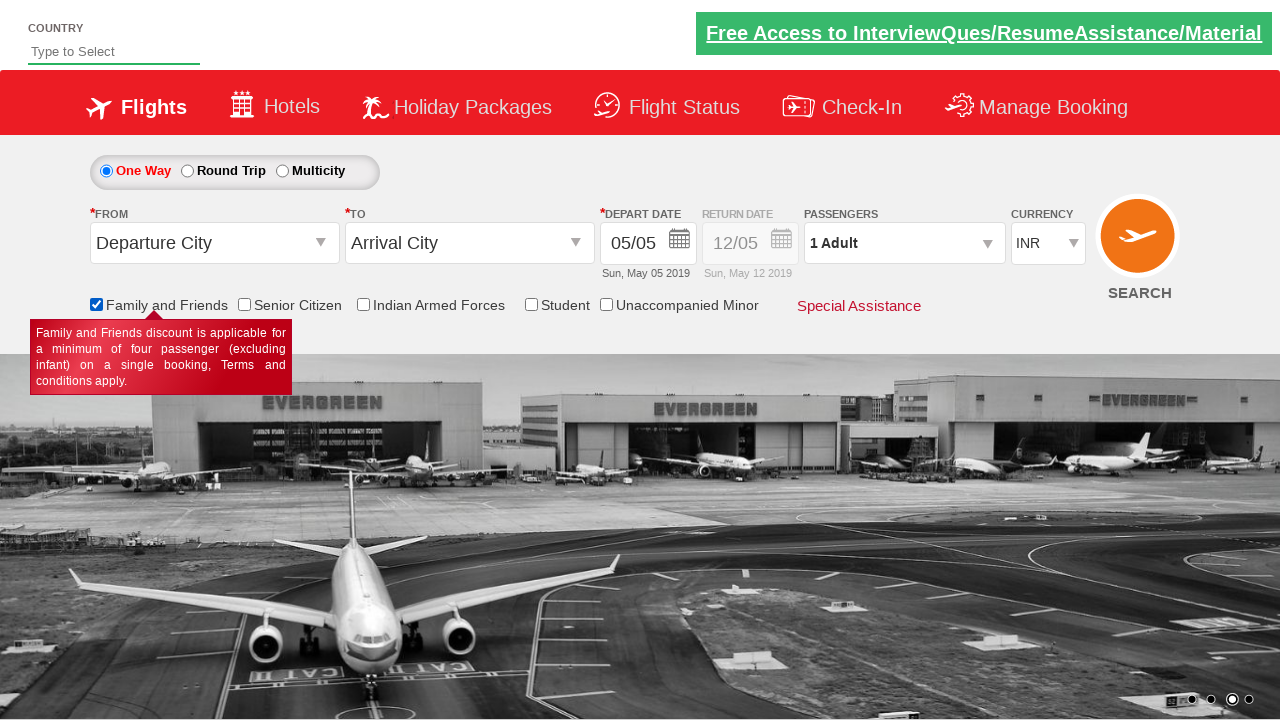

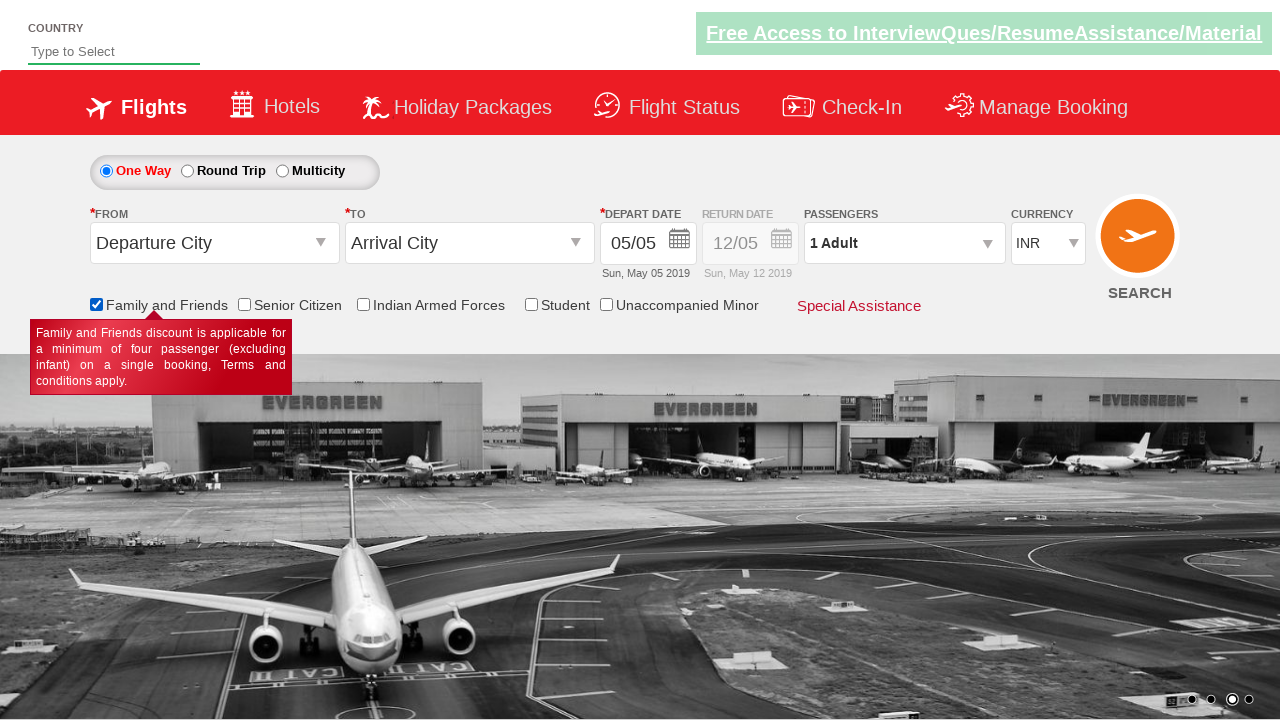